Tests dropdown interaction by selecting different options using value, index, and verifying the selection

Starting URL: https://rahulshettyacademy.com/AutomationPractice/

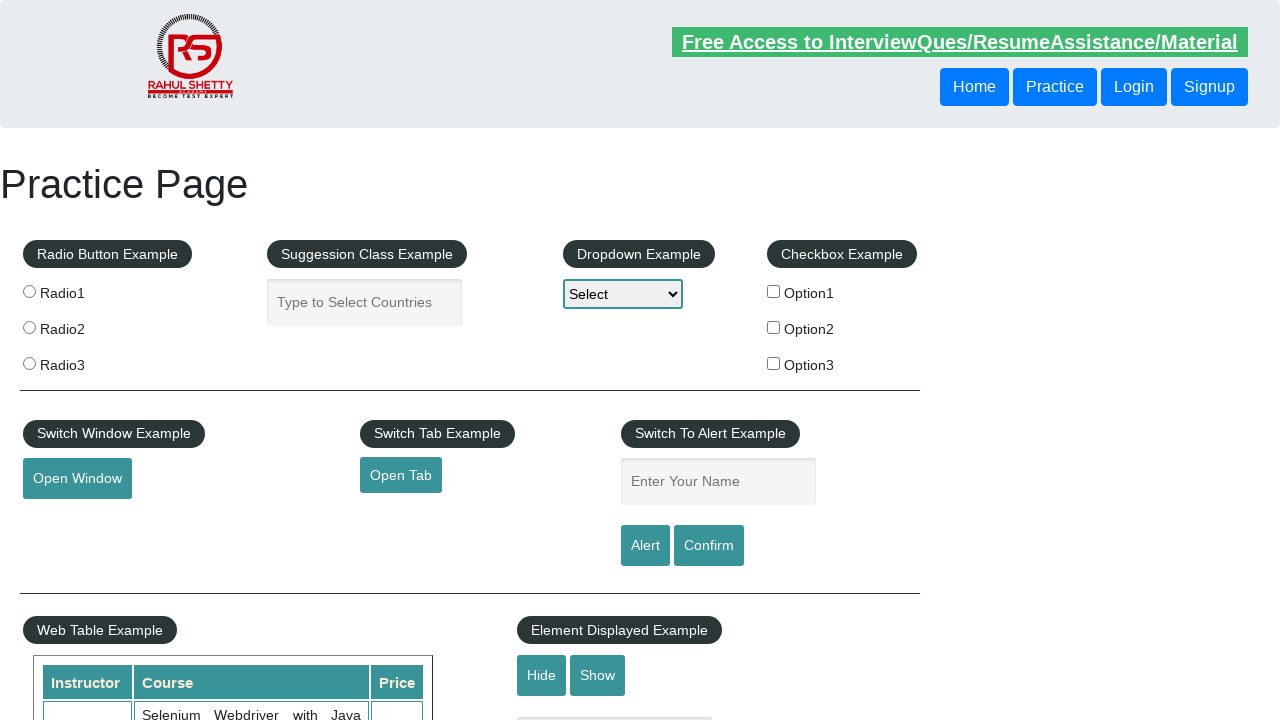

Clicked dropdown to open it at (623, 294) on #dropdown-class-example
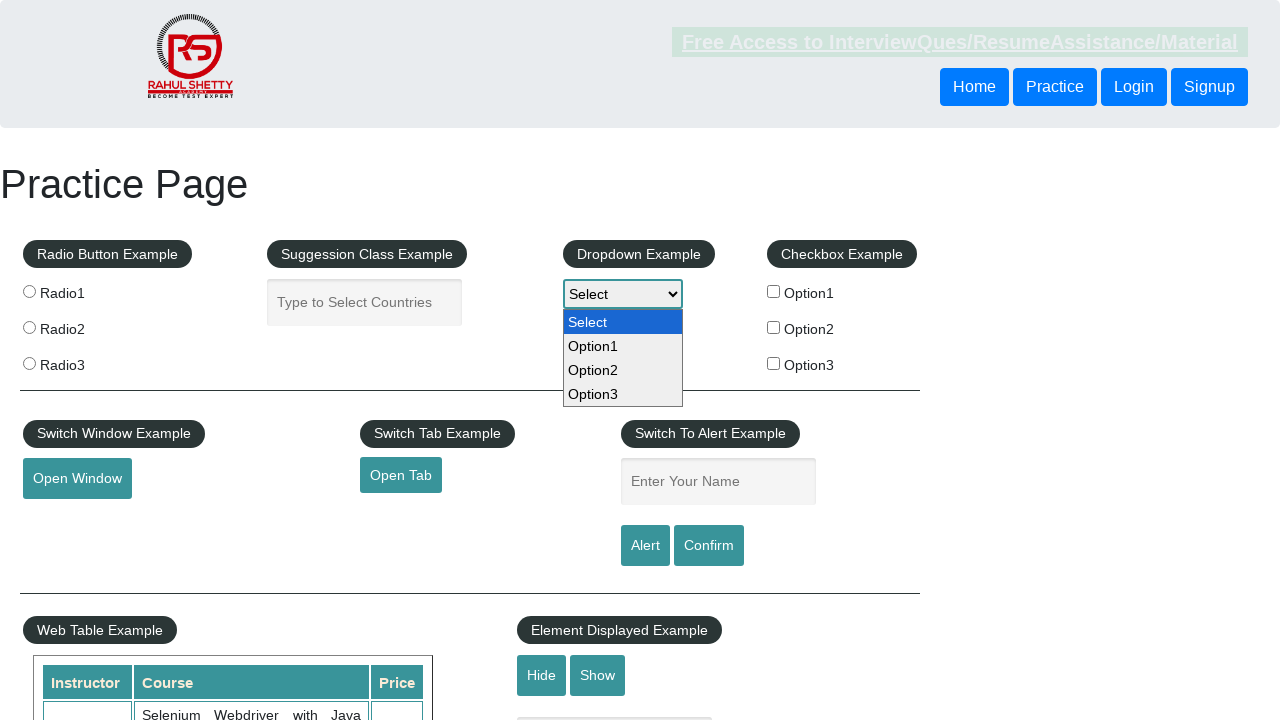

Selected option3 by value on #dropdown-class-example
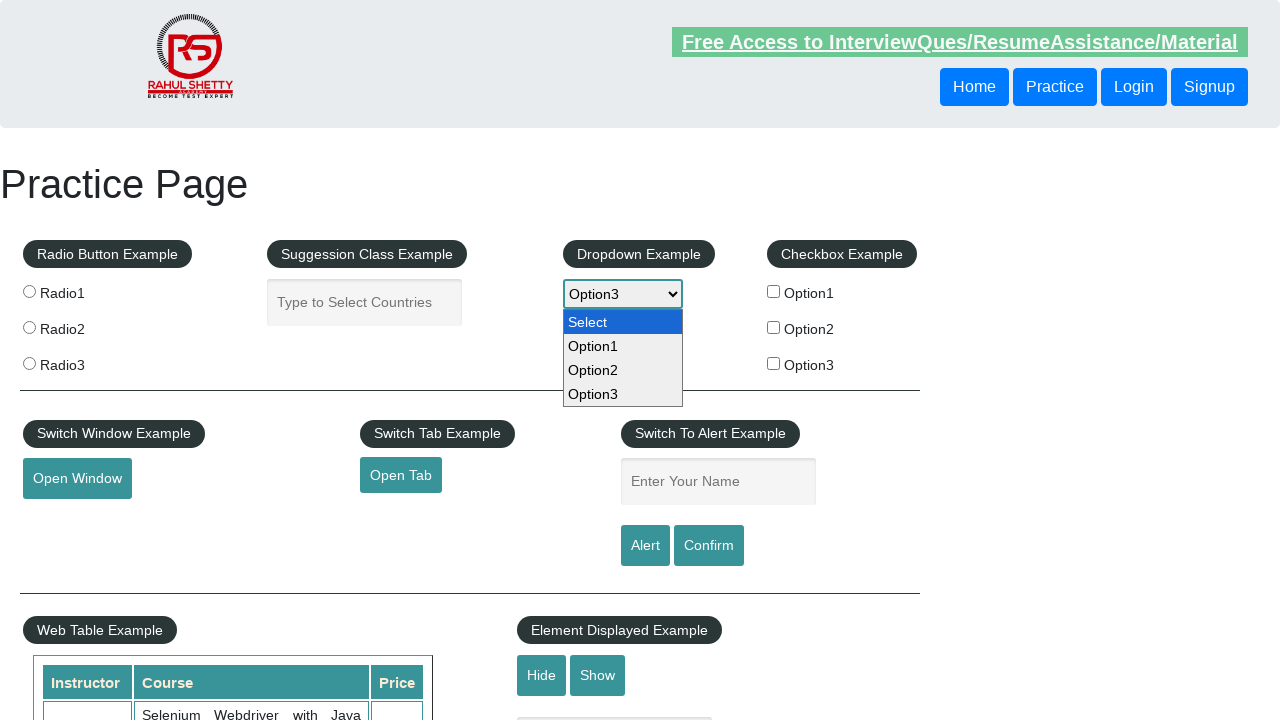

Selected option at index 1 on #dropdown-class-example
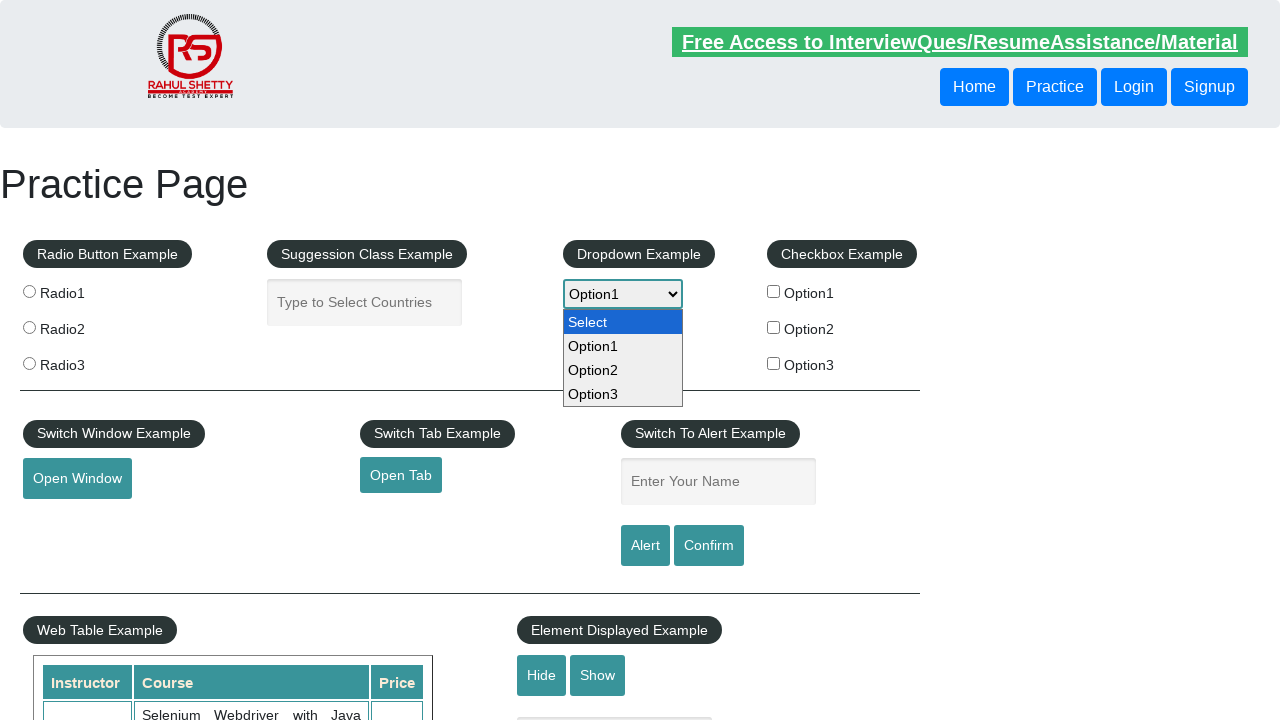

Selected option2 by value on #dropdown-class-example
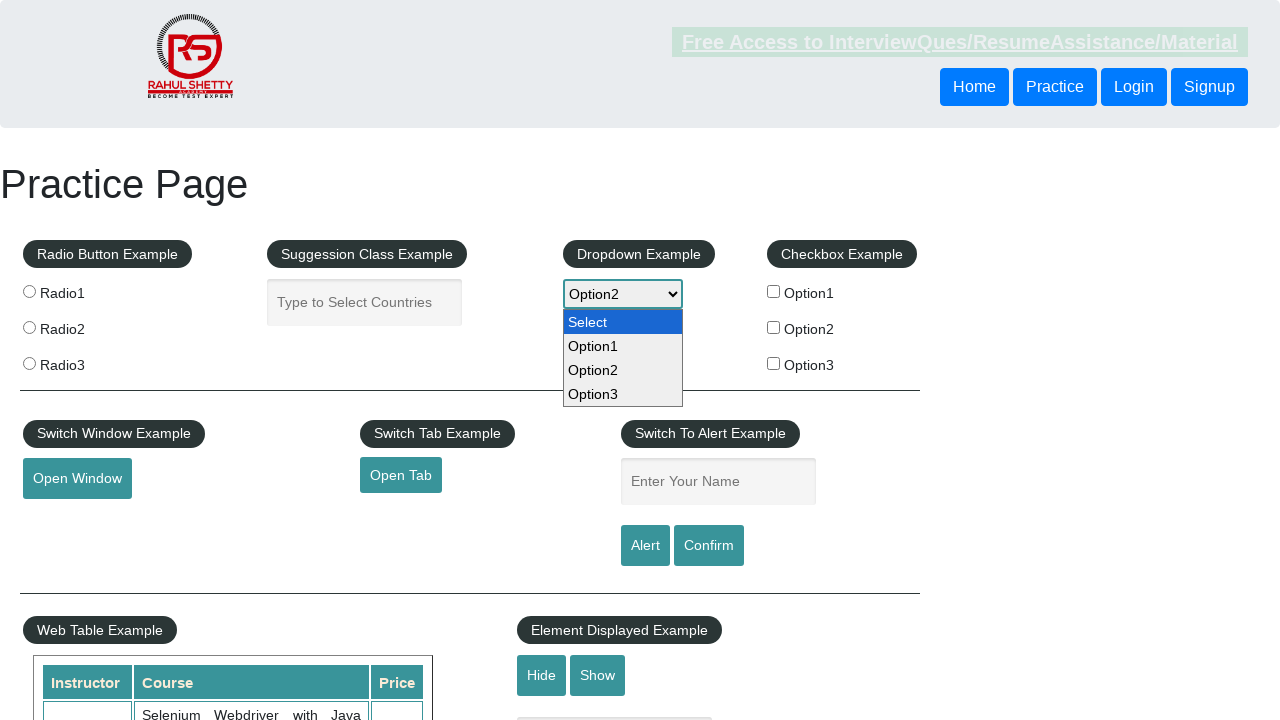

Retrieved selected dropdown value: option2
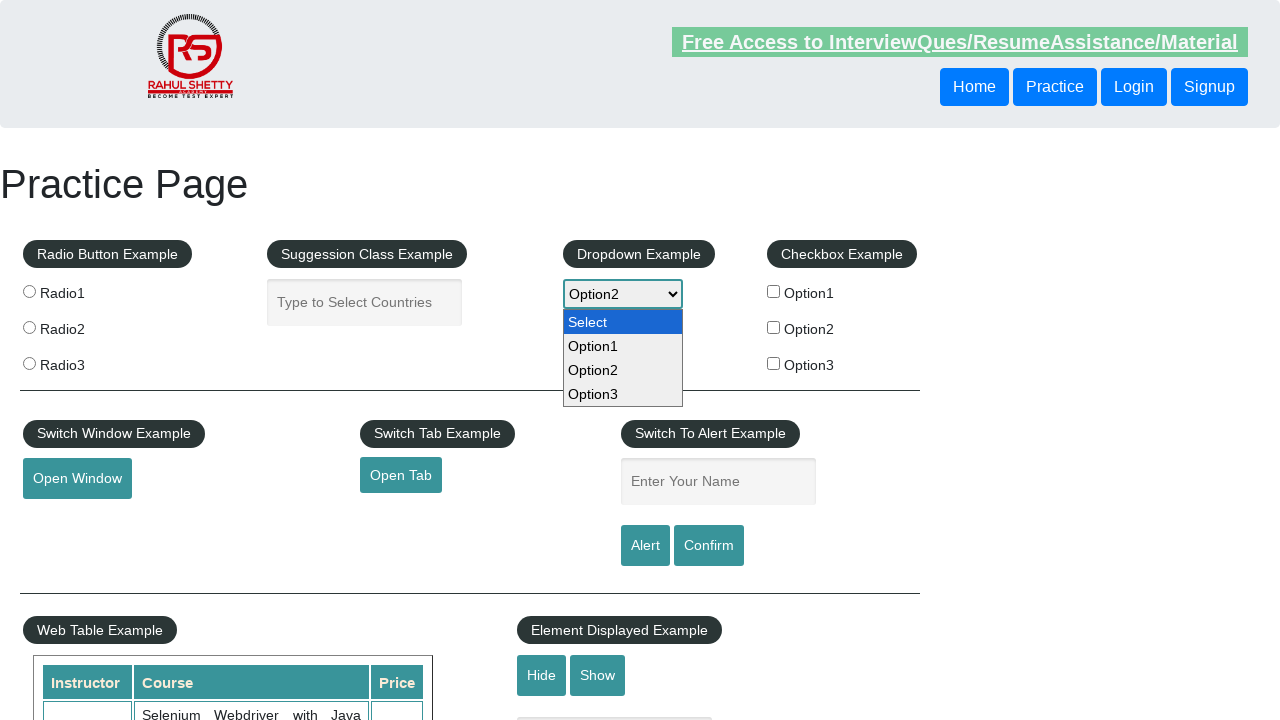

Verified that dropdown selection is option2
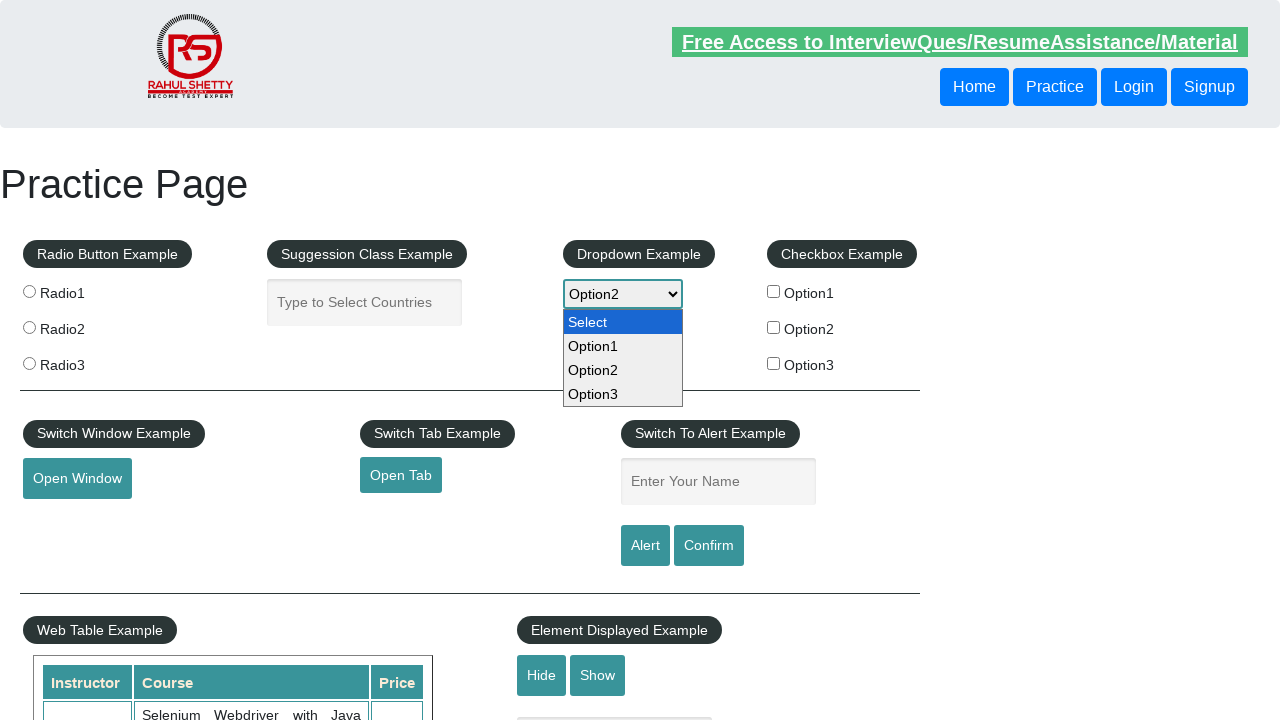

Retrieved all dropdown options: ['Select', 'Option1', 'Option2', 'Option3']
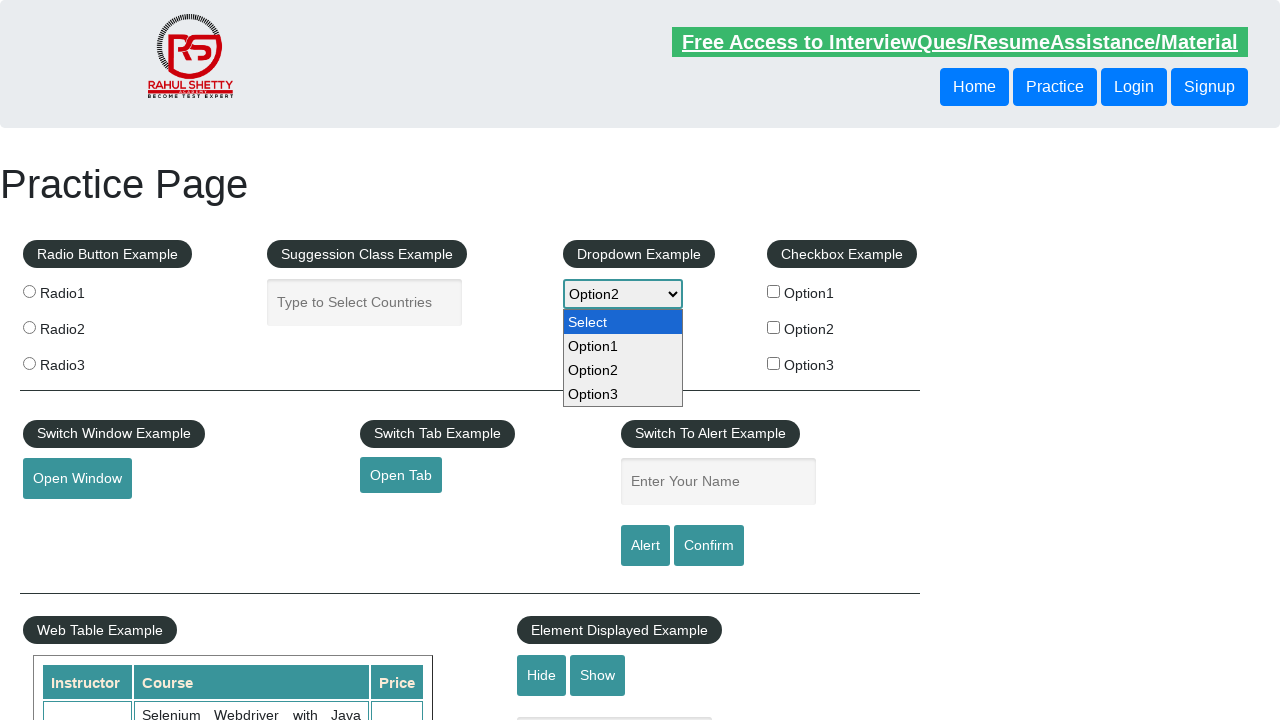

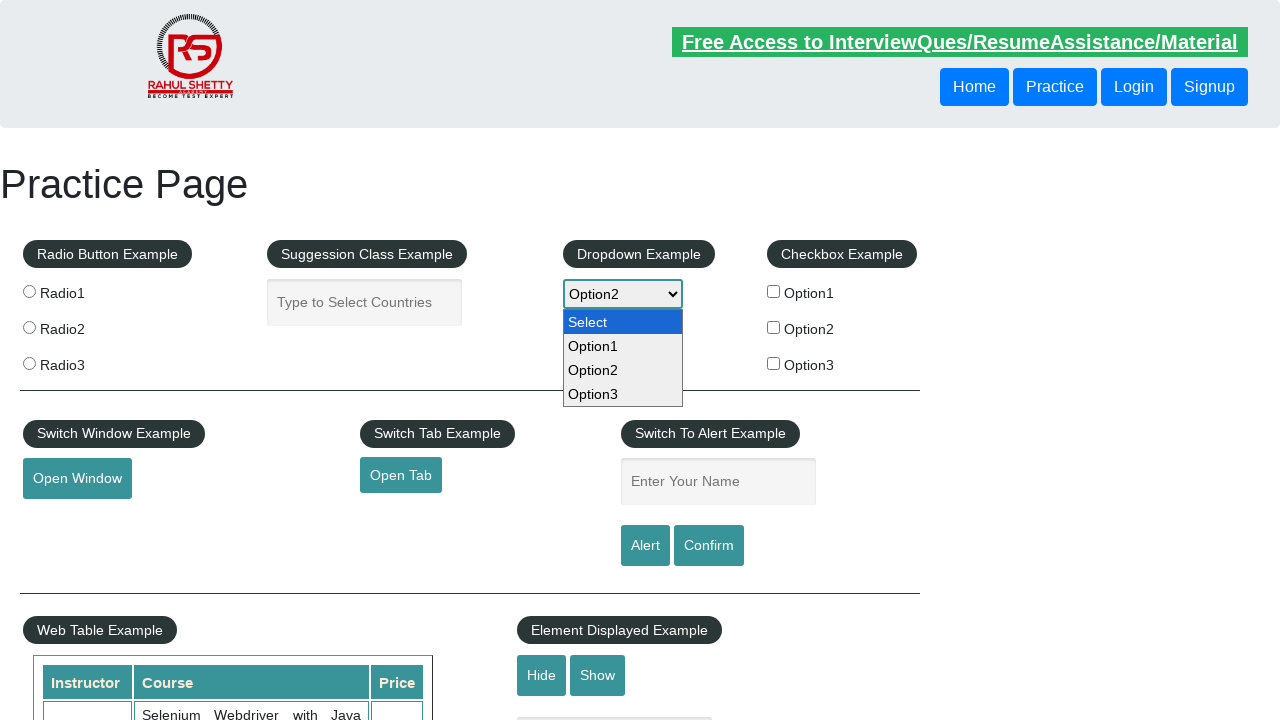